Sorts products by newness and verifies the correct ordering

Starting URL: https://practice.automationtesting.in/shop/

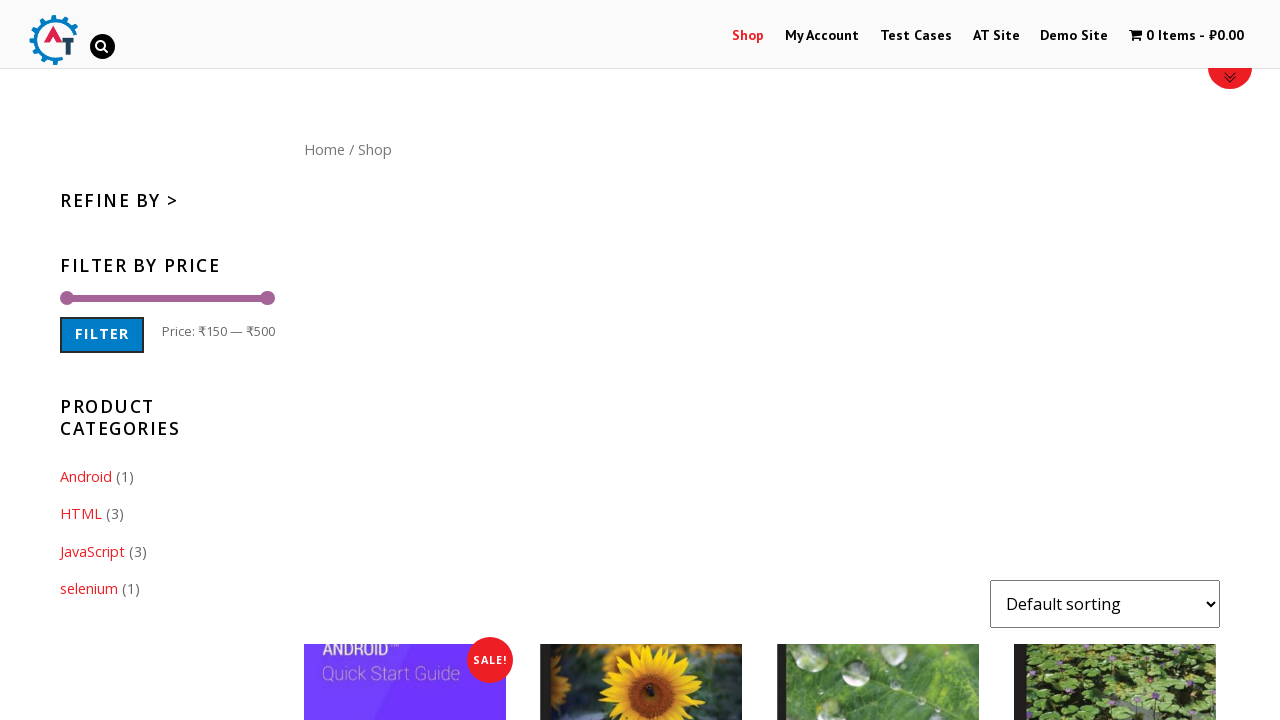

Selected 'Sort by newness' option from the orderby dropdown on select[name="orderby"].orderby
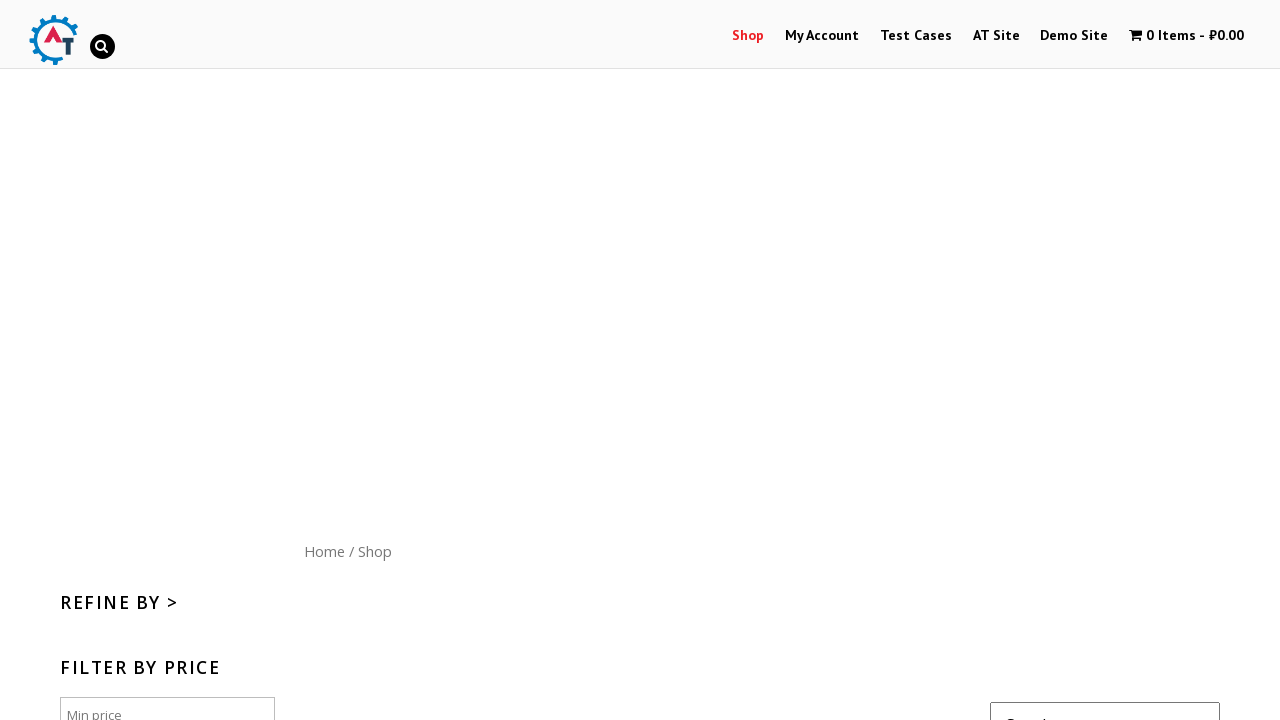

Waited for products to be sorted by newness and masonry layout to complete
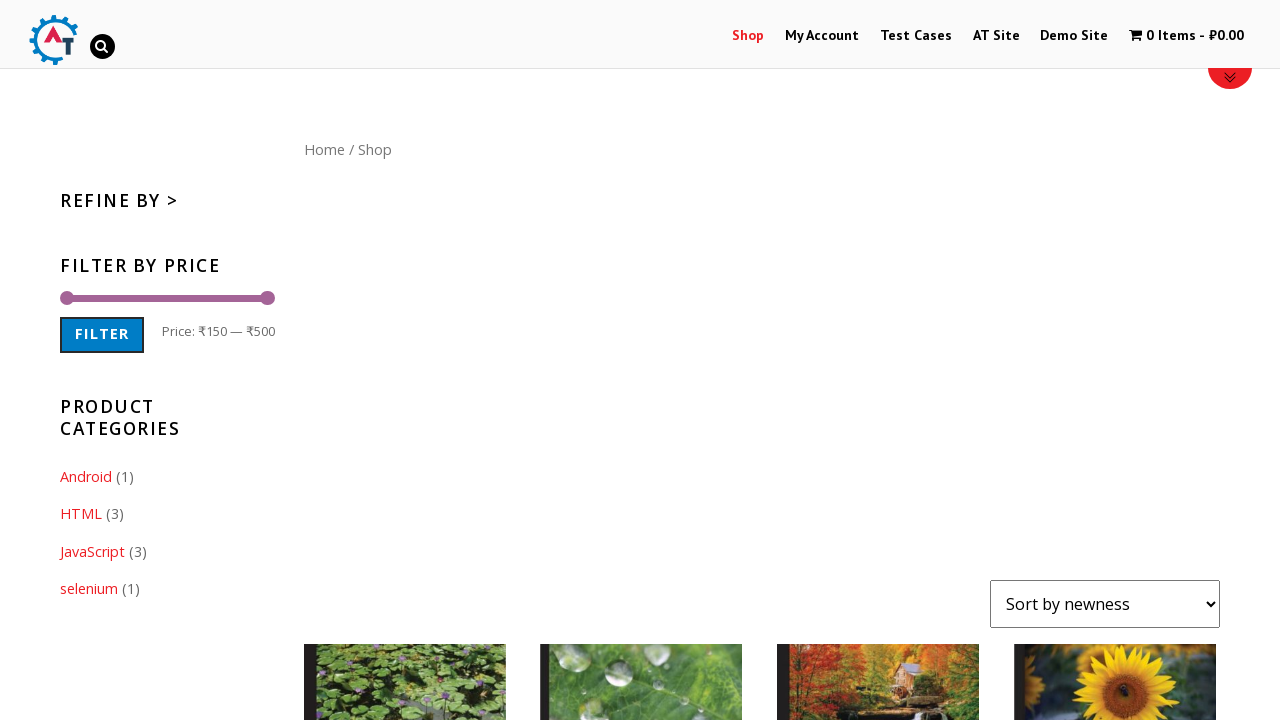

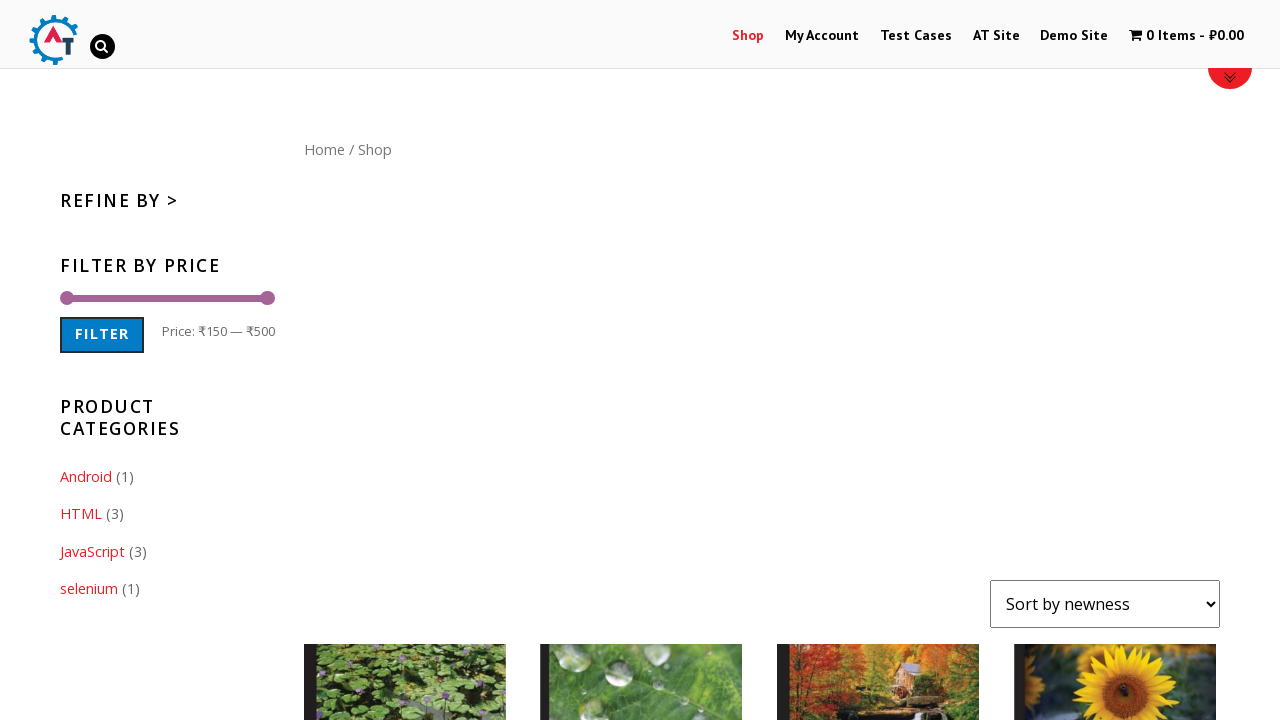